Fills out a contact form with name, email, and a multi-line message, then verifies the message text was entered correctly.

Starting URL: https://ultimateqa.com/complicated-page

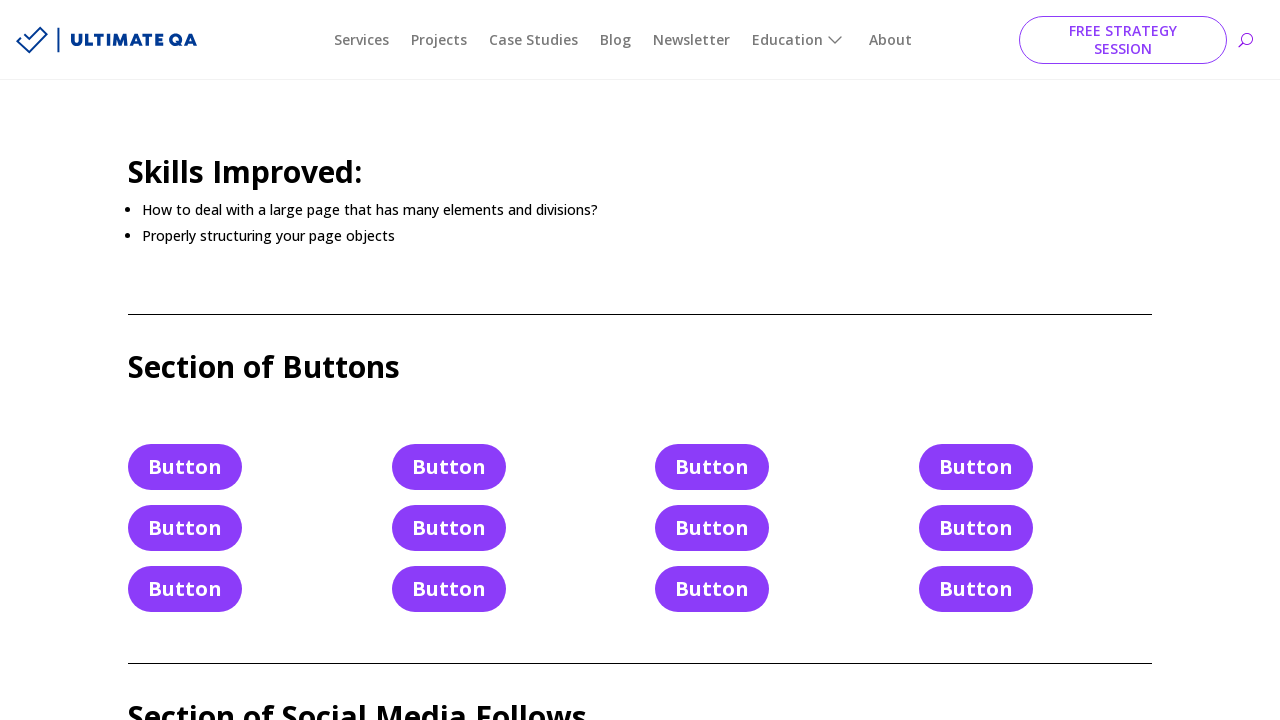

Filled name field with 'TEST_NAME' on #et_pb_contact_name_0
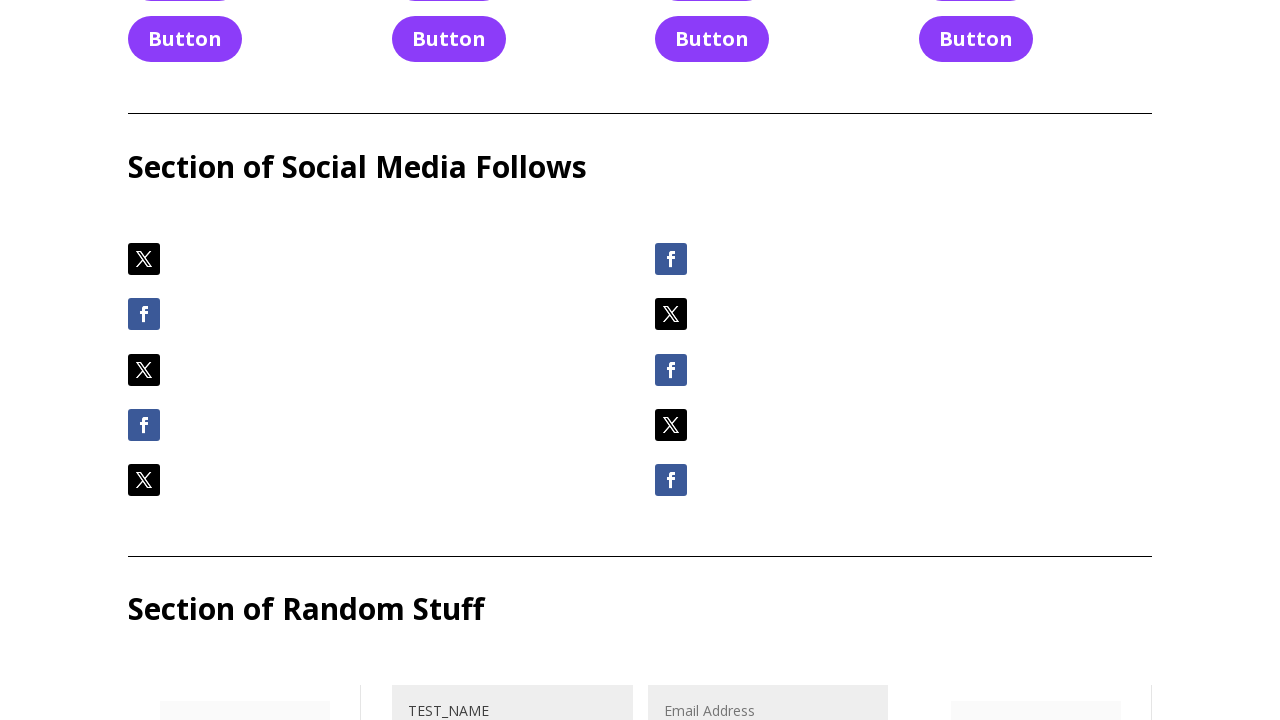

Filled email field with 'email@email.email' on #et_pb_contact_email_0
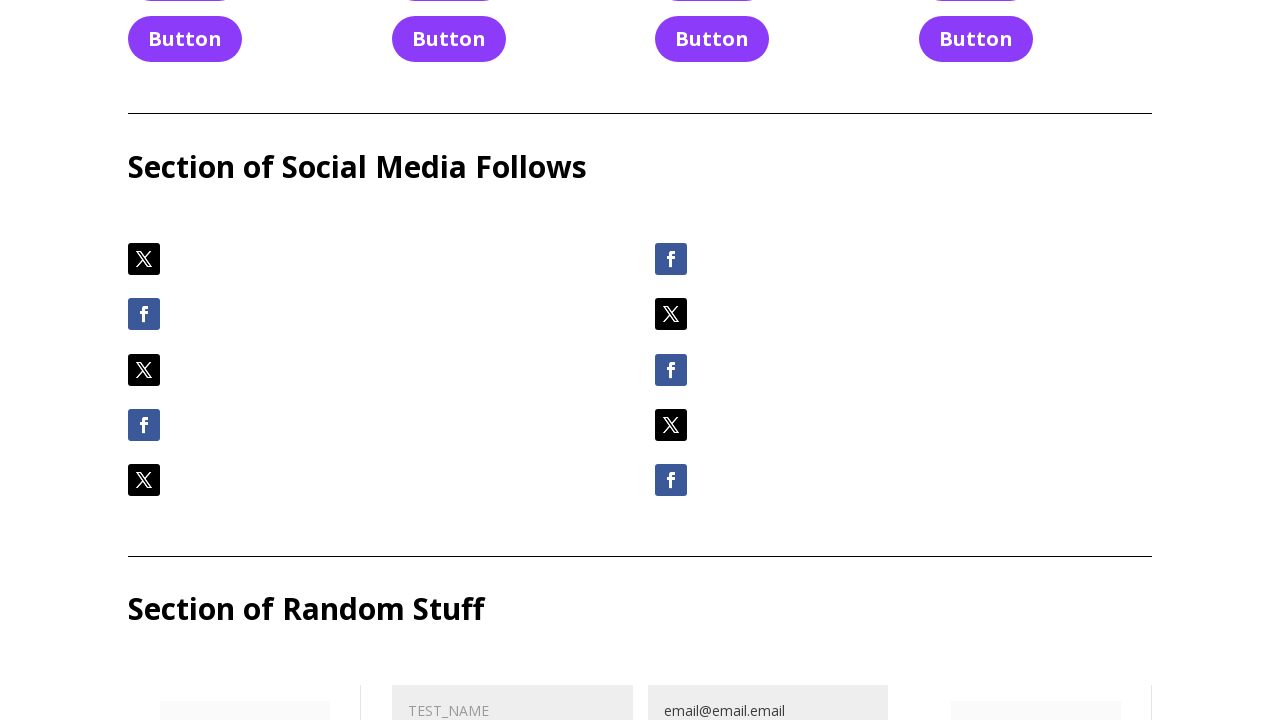

Filled message field with multi-line text including special characters on #et_pb_contact_message_0
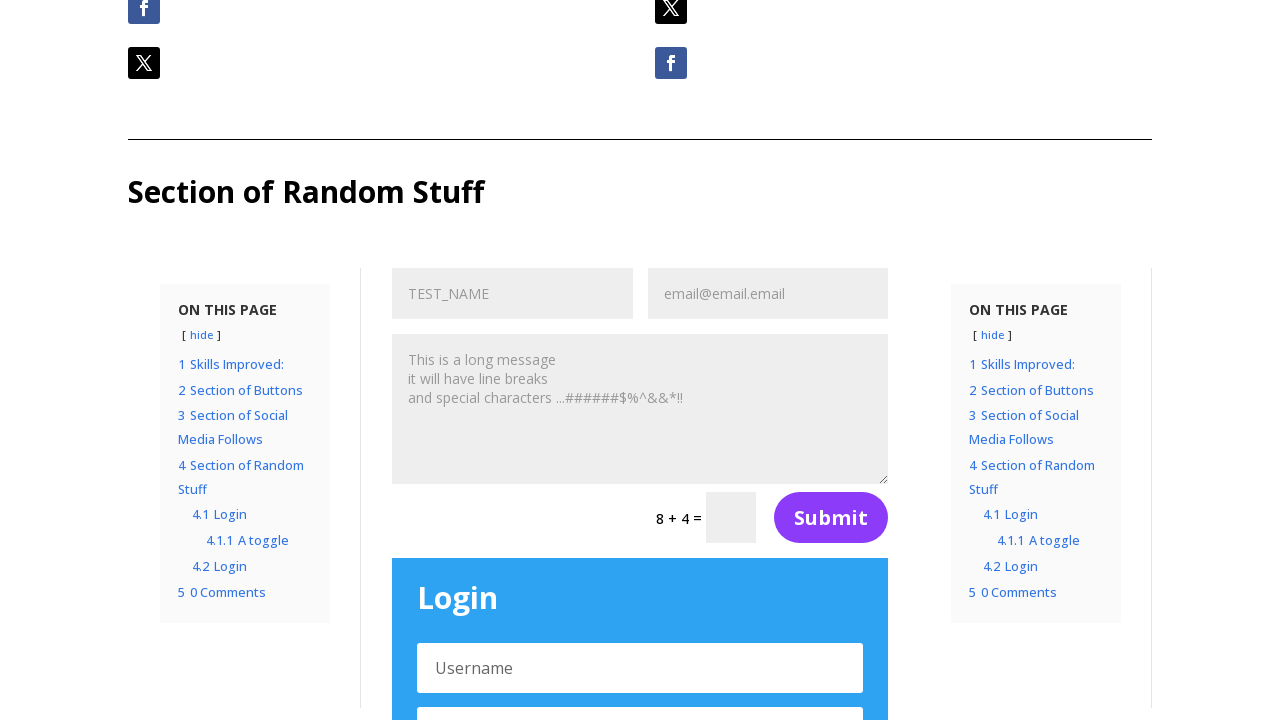

Retrieved message text from form field
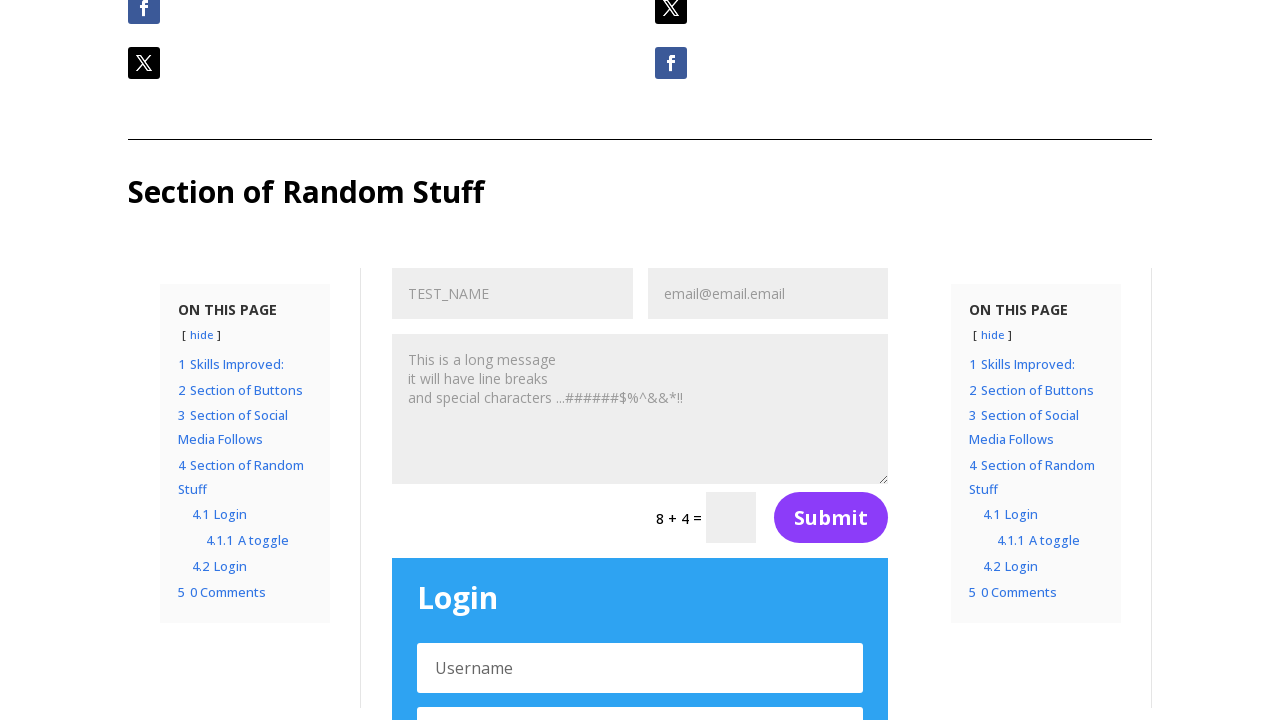

Verified message text matches expected content with line breaks and special characters
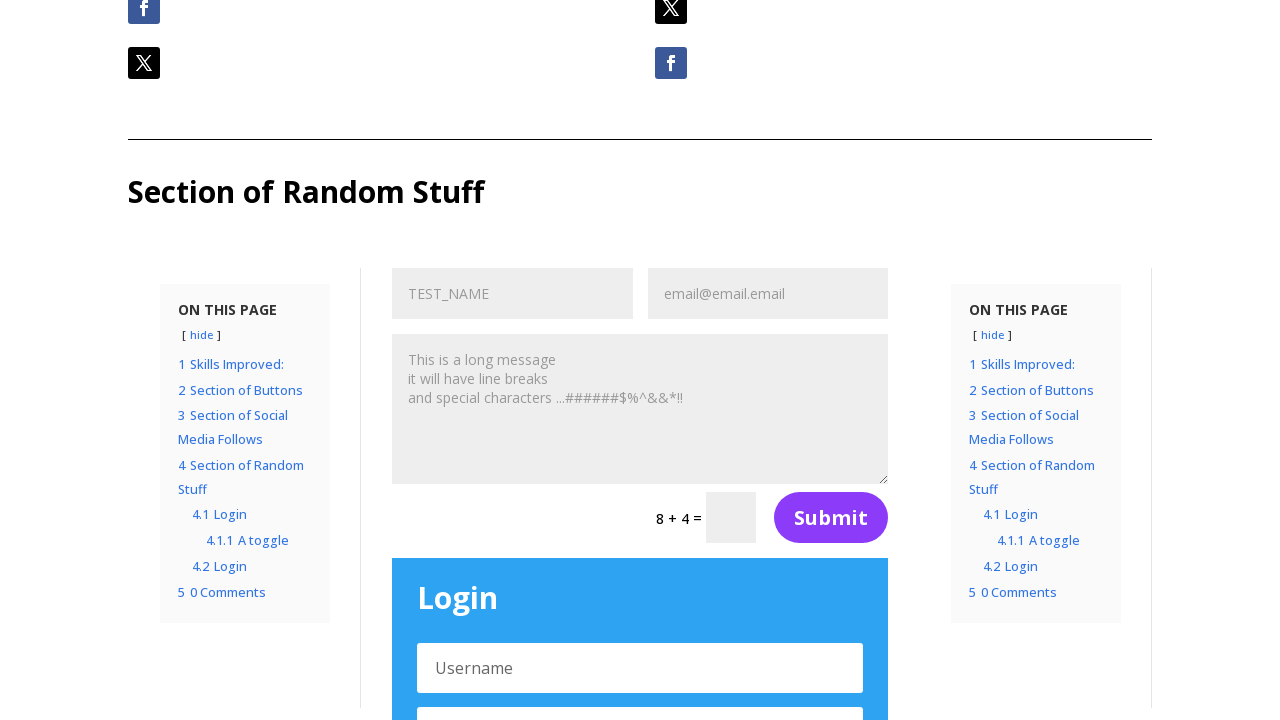

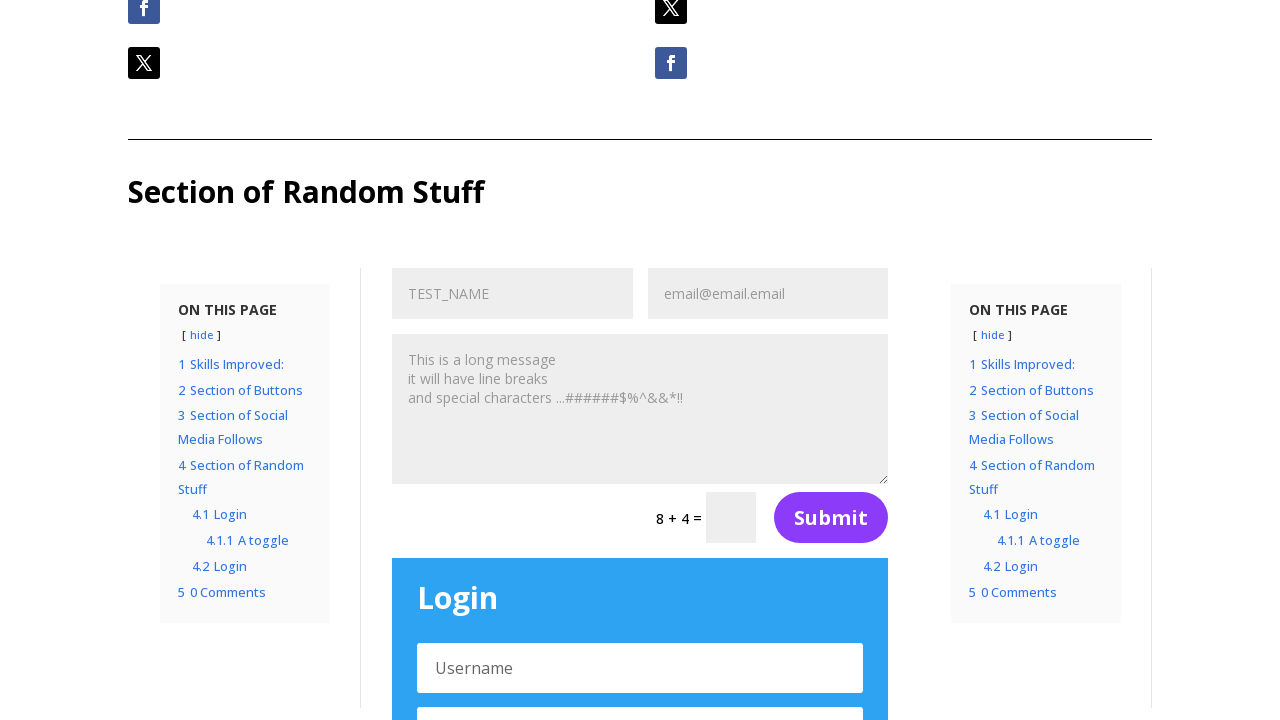